Clicks on the first product element in the product list

Starting URL: https://rahulshettyacademy.com/seleniumPractise/#/

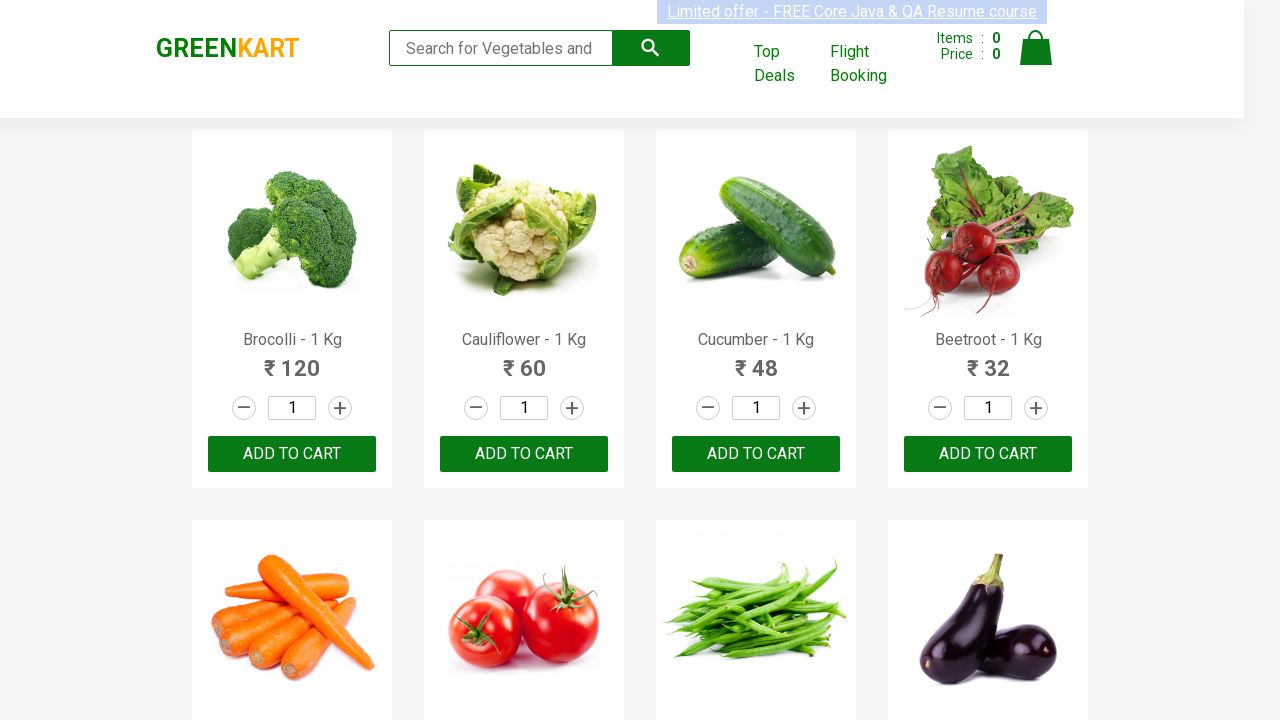

Clicked on the first product element in the product list at (292, 309) on .products .product:first-child
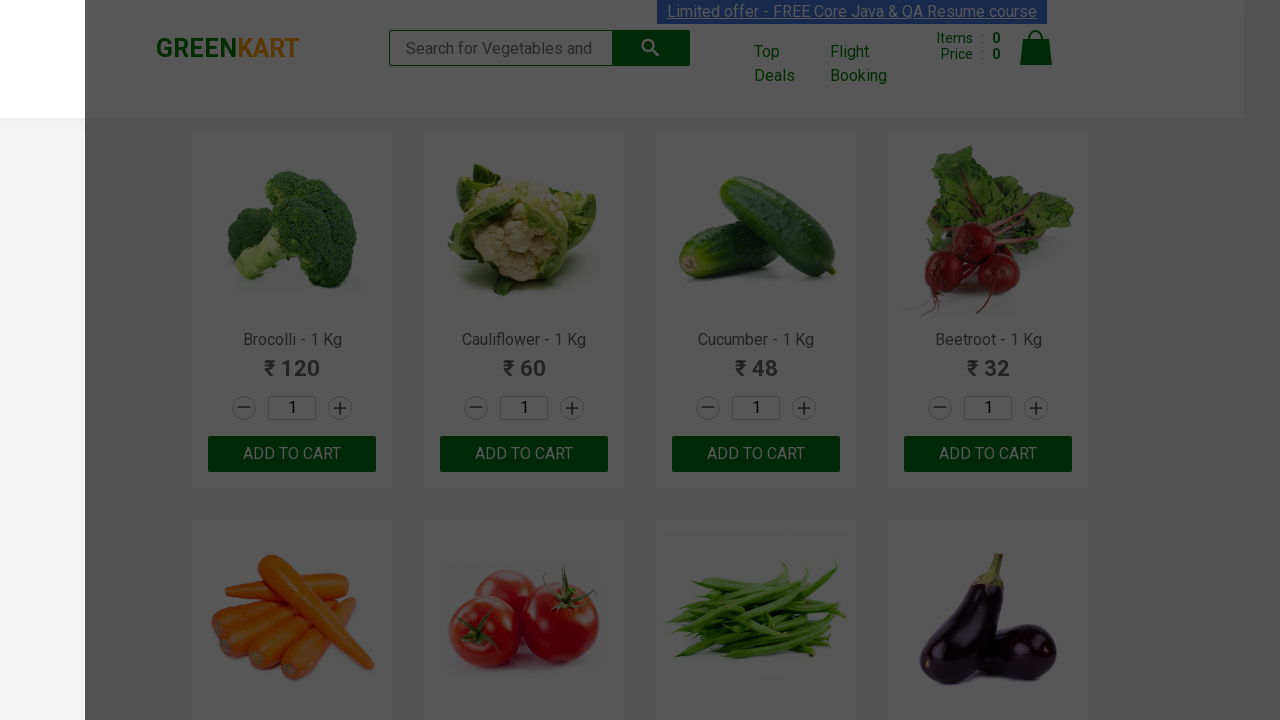

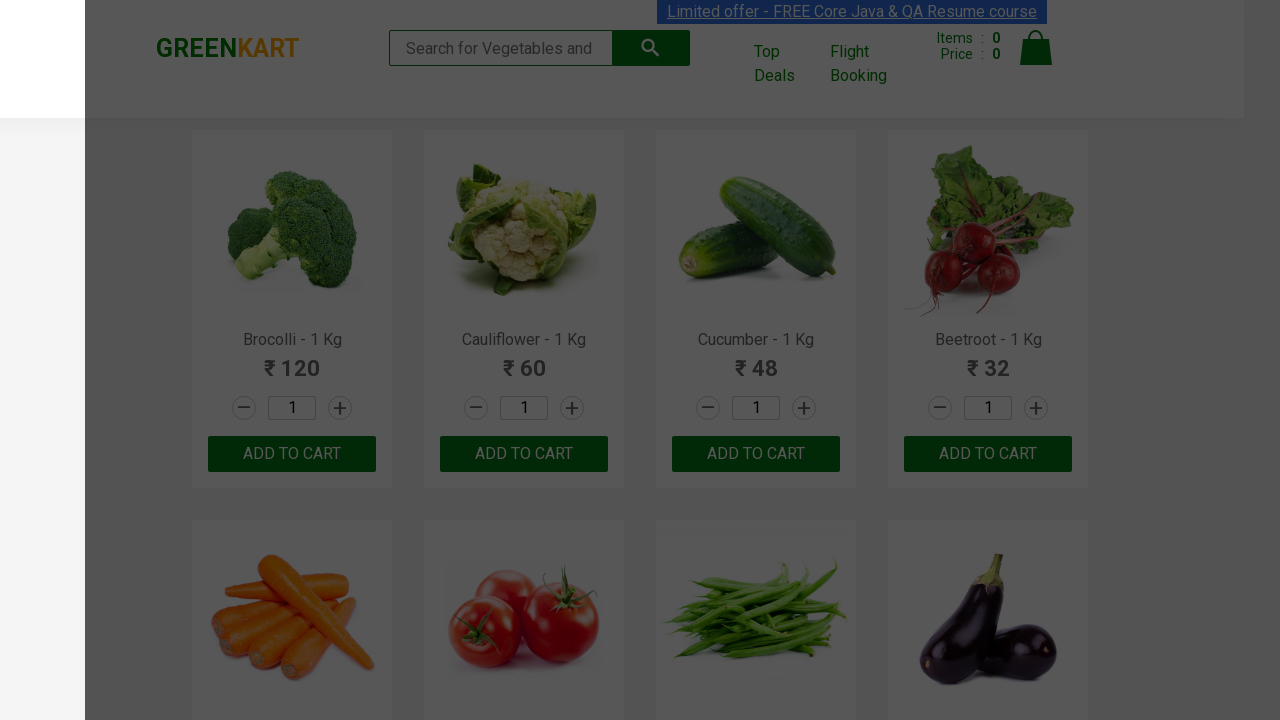